Tests textarea functionality by clearing the field, entering text, and submitting the form on a practice automation page

Starting URL: https://www.automationtestinginsider.com/2019/08/textarea-textarea-element-defines-multi.html

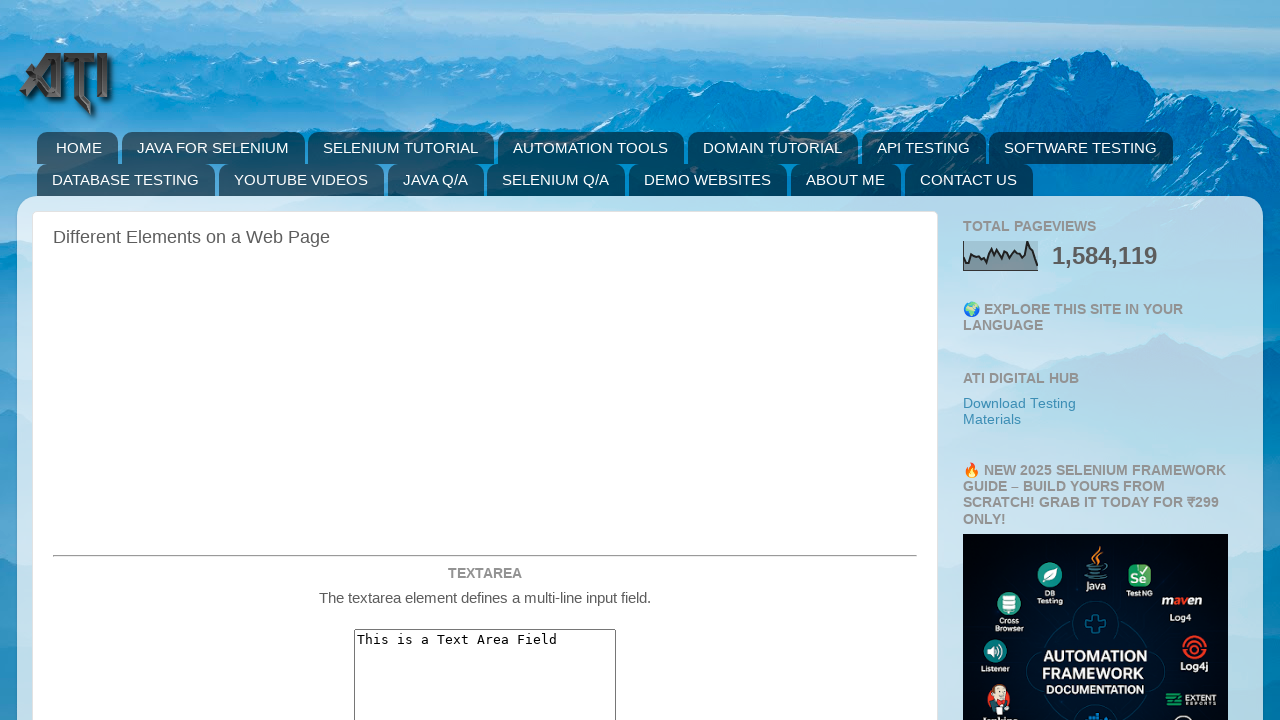

Cleared the textarea field on textarea[name='message']
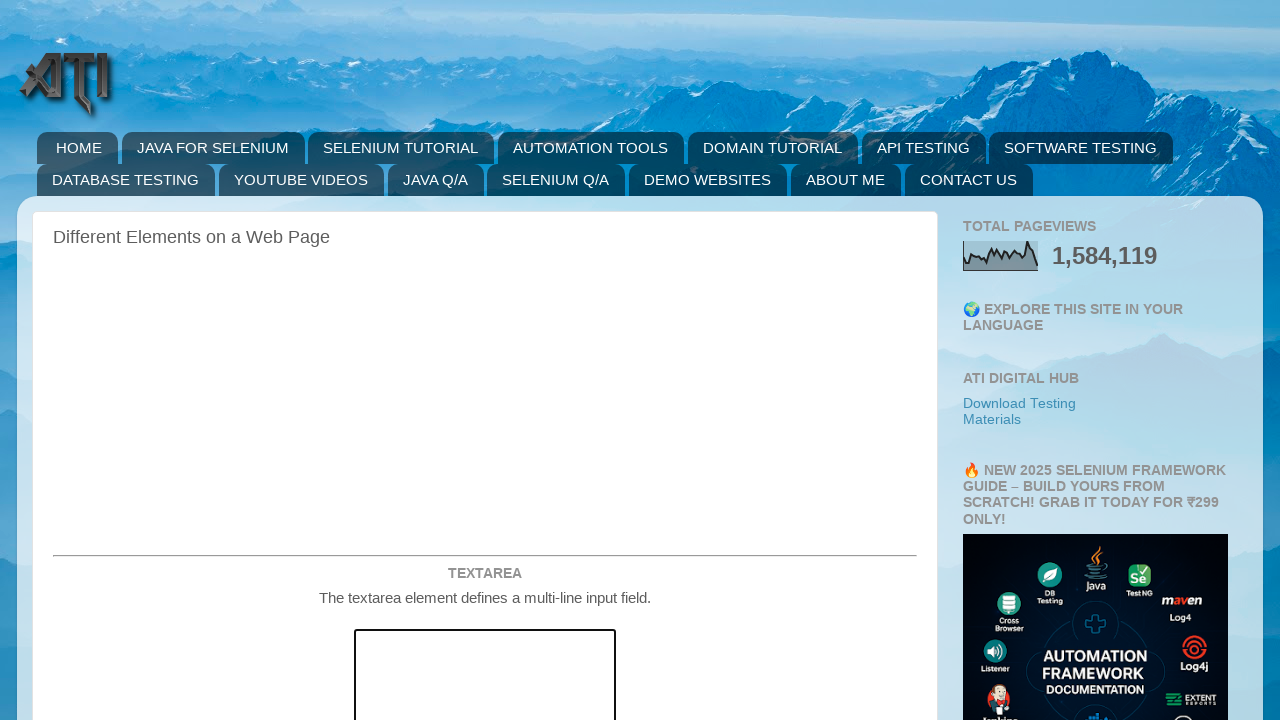

Filled textarea with 'I love my India' on textarea[name='message']
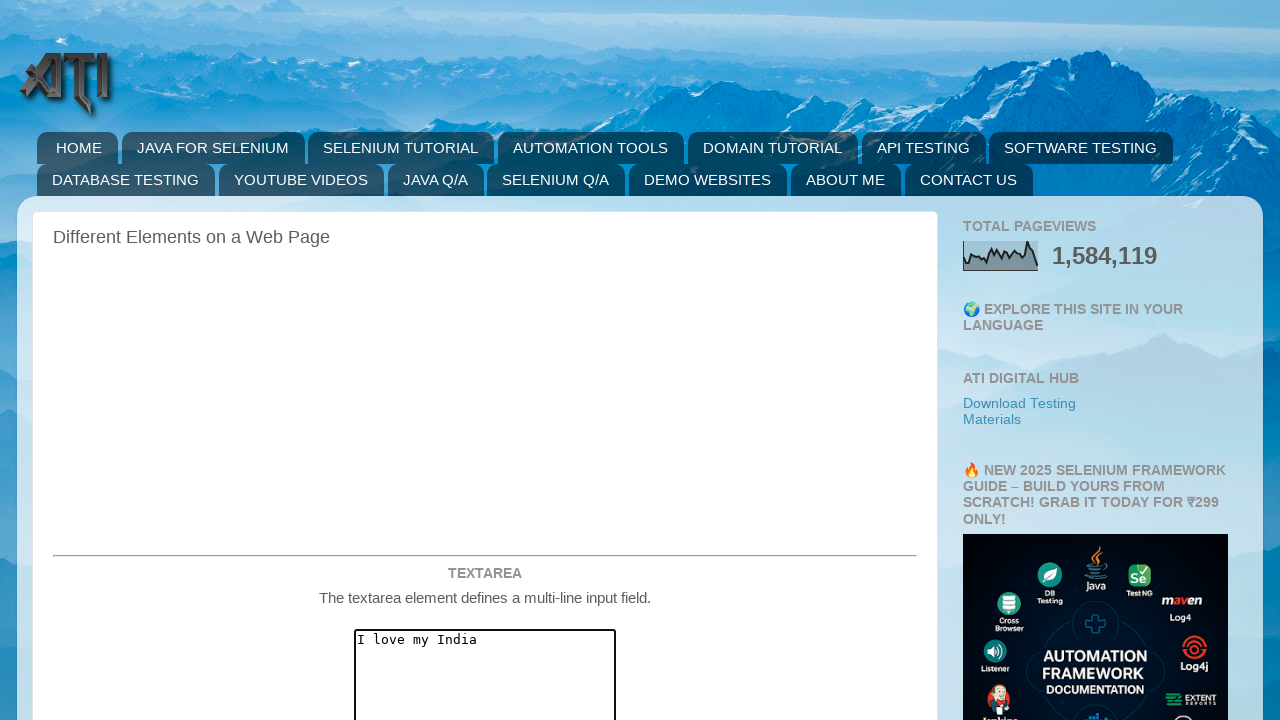

Clicked submit button to submit the form at (485, 361) on (//input[@type='submit'])[1]
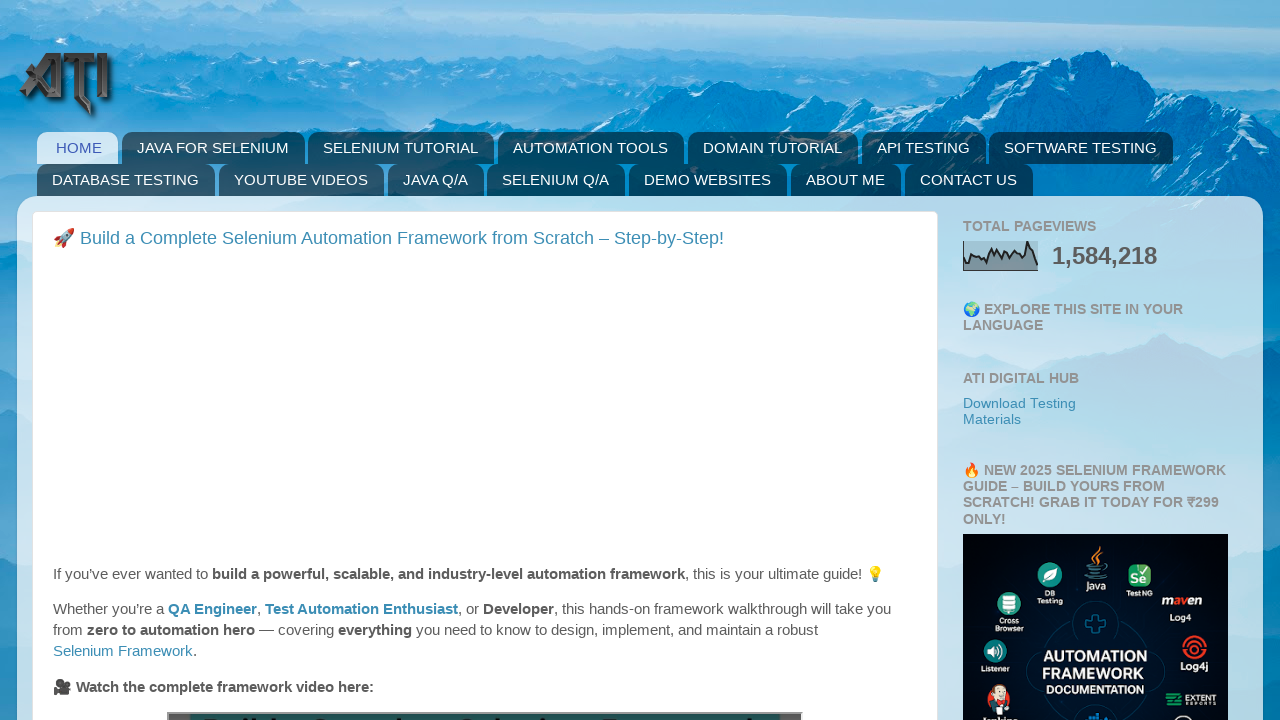

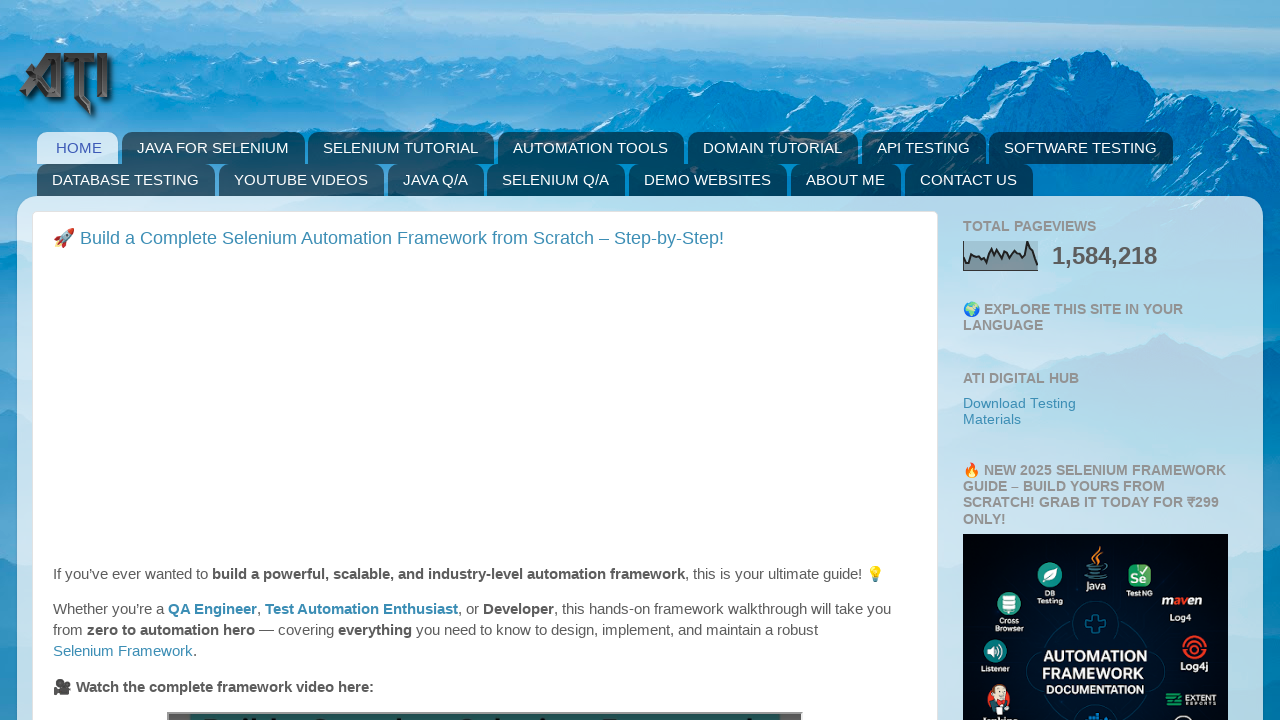